Opens the Leaftaps OpenTaps application main page and maximizes the browser window. This is a basic navigation test that verifies the page loads.

Starting URL: http://leaftaps.com/opentaps/control/main

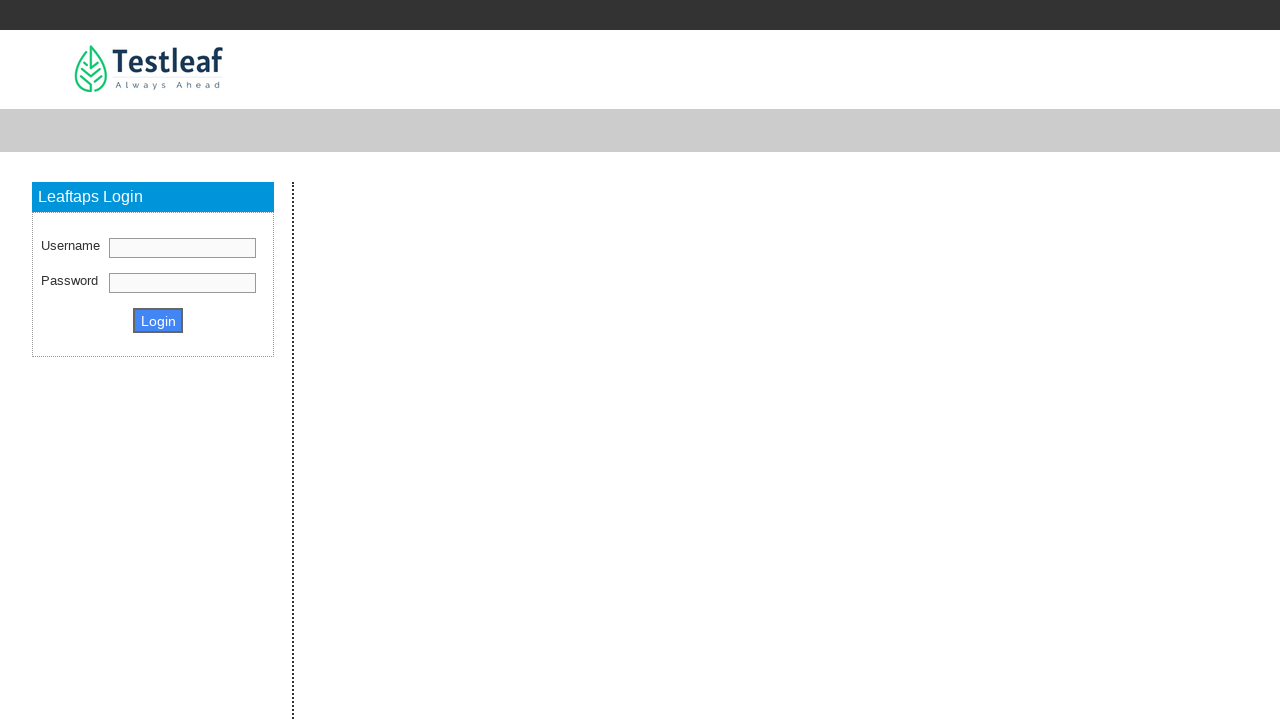

Set viewport size to 1920x1080
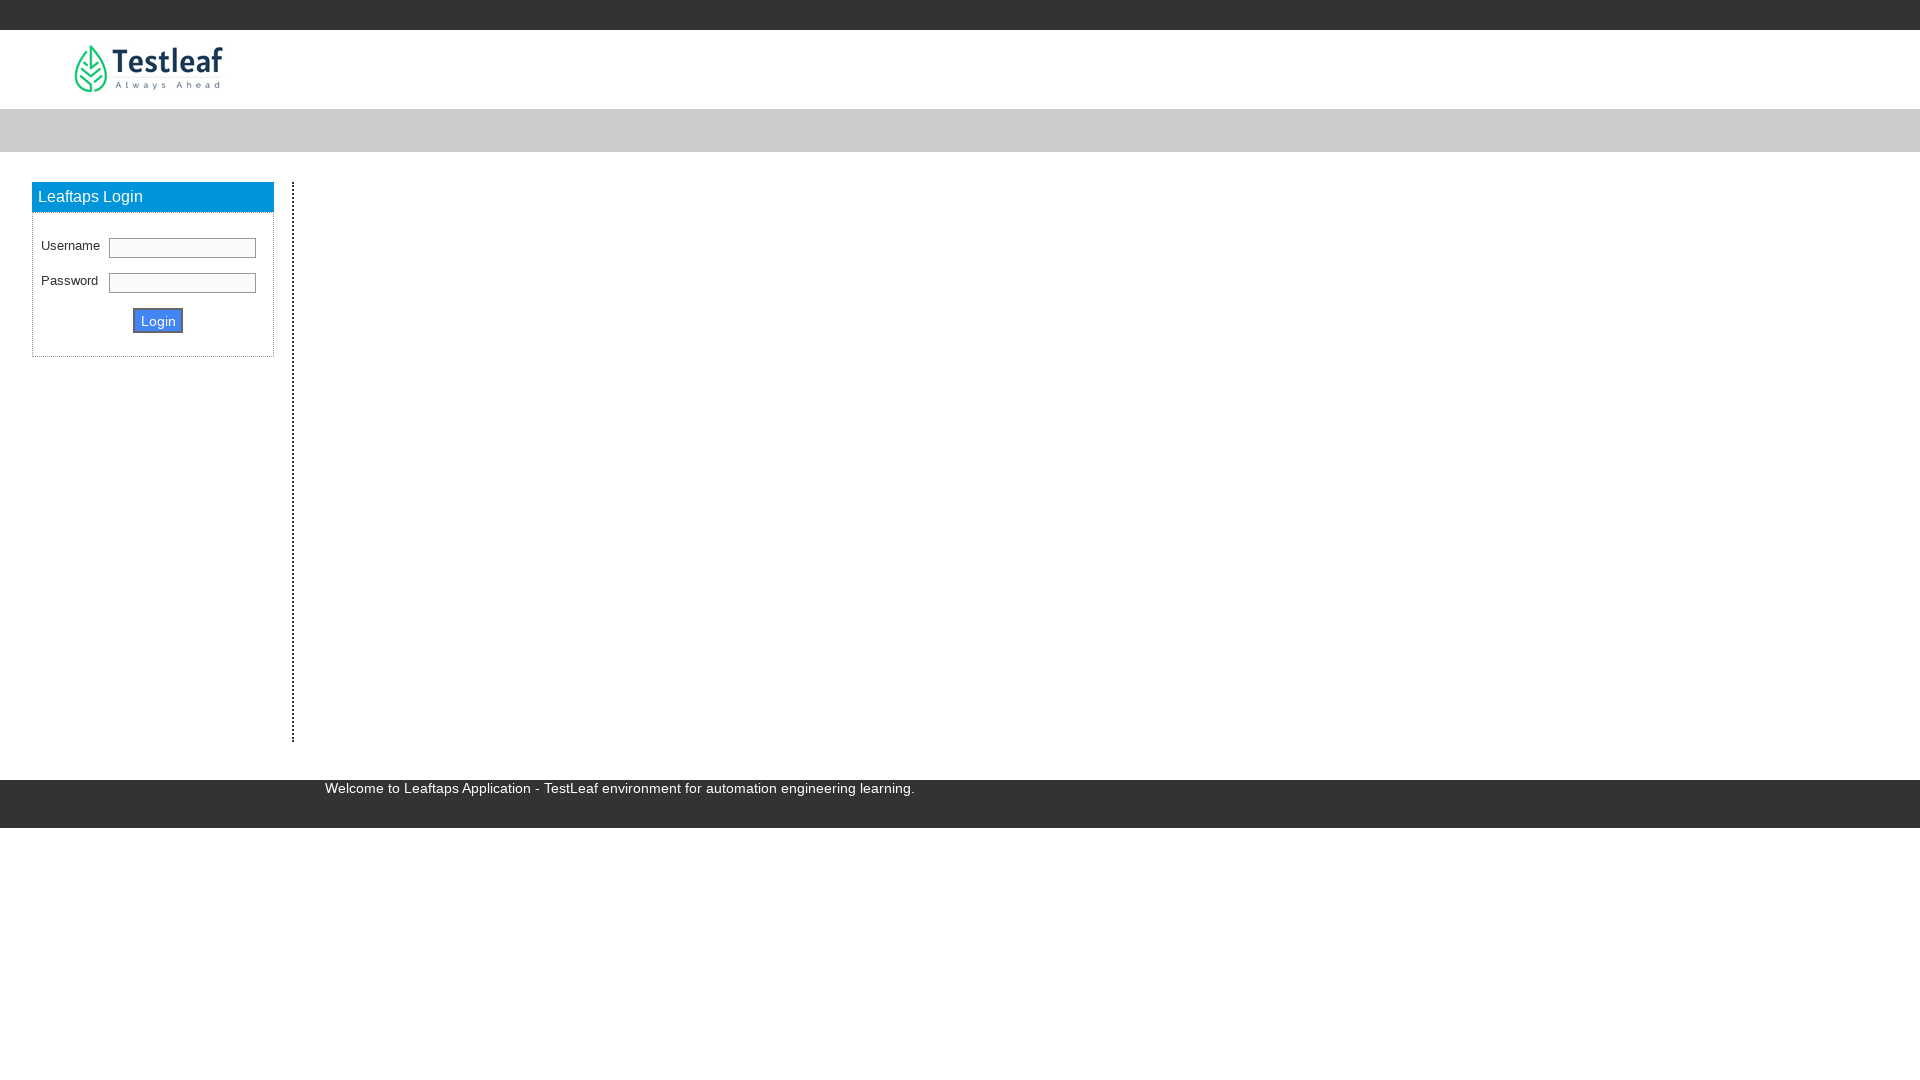

Leaftaps OpenTaps main page loaded successfully
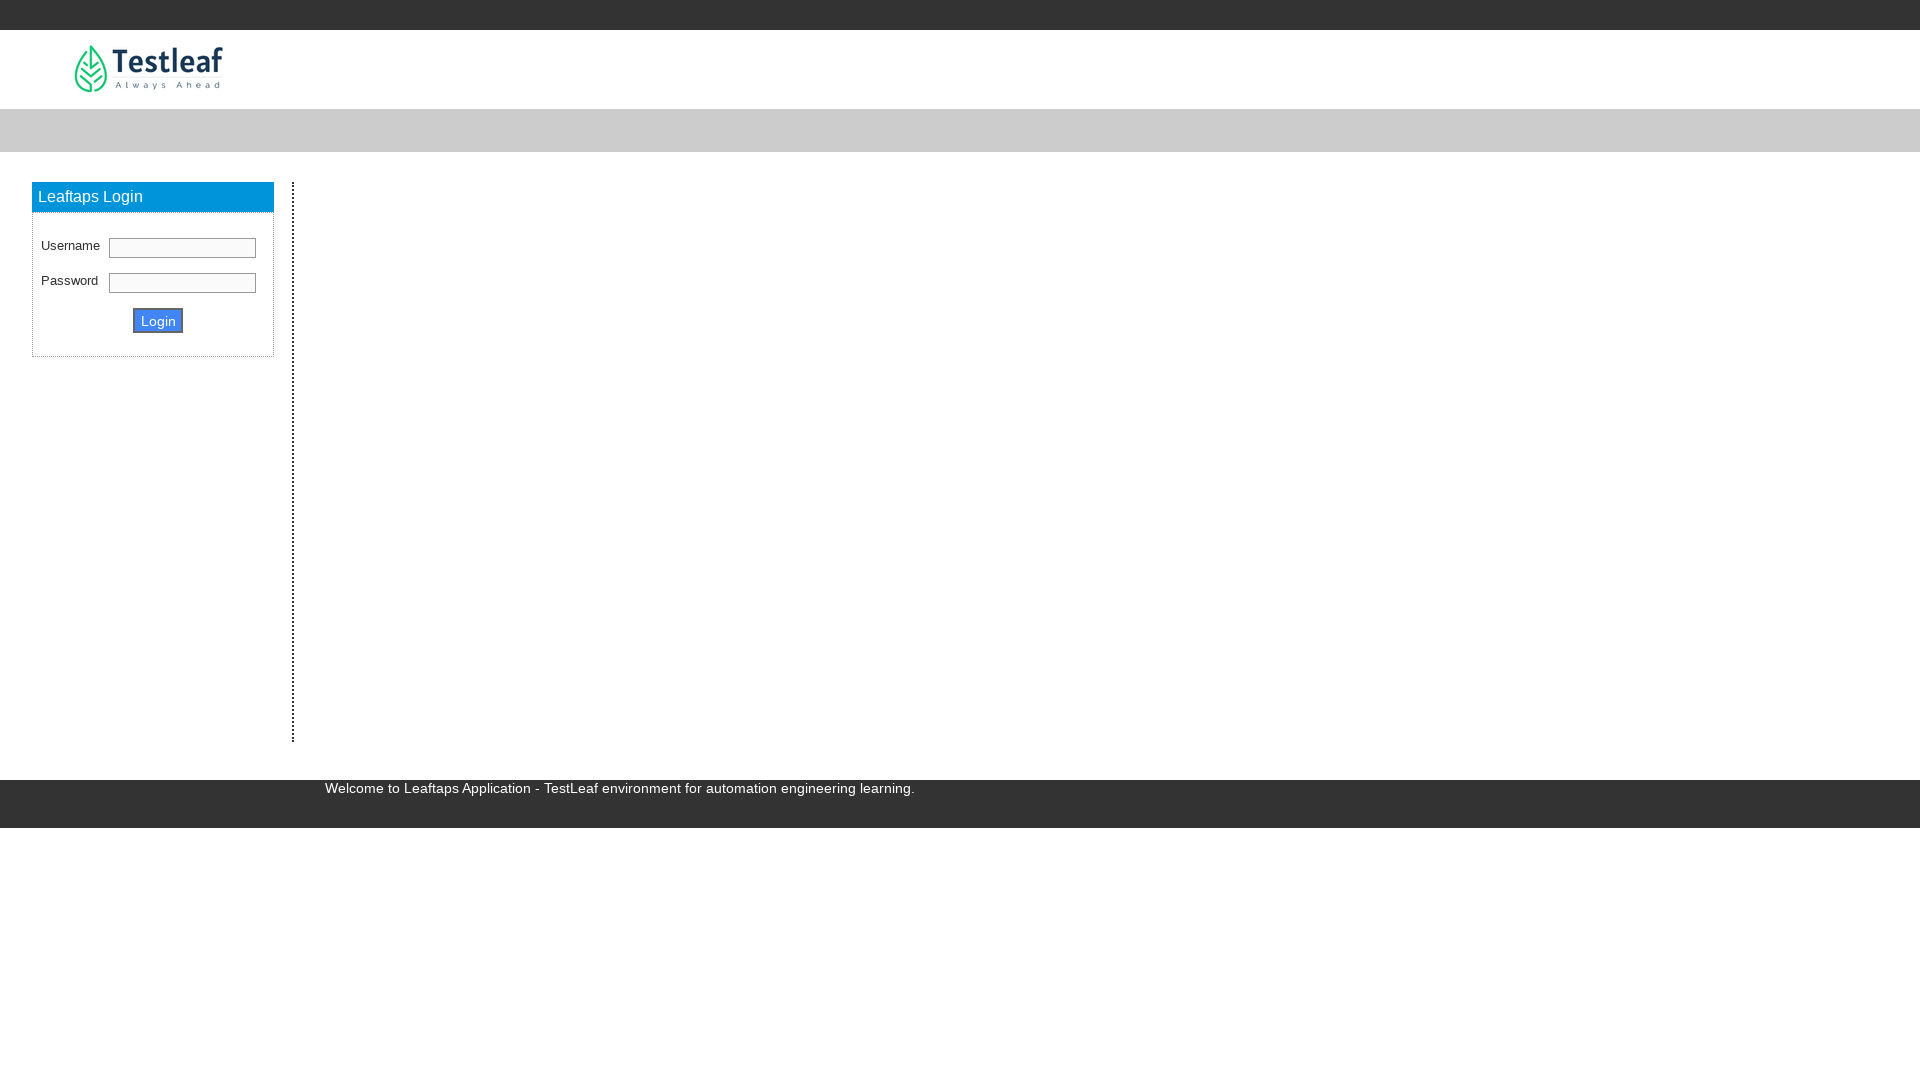

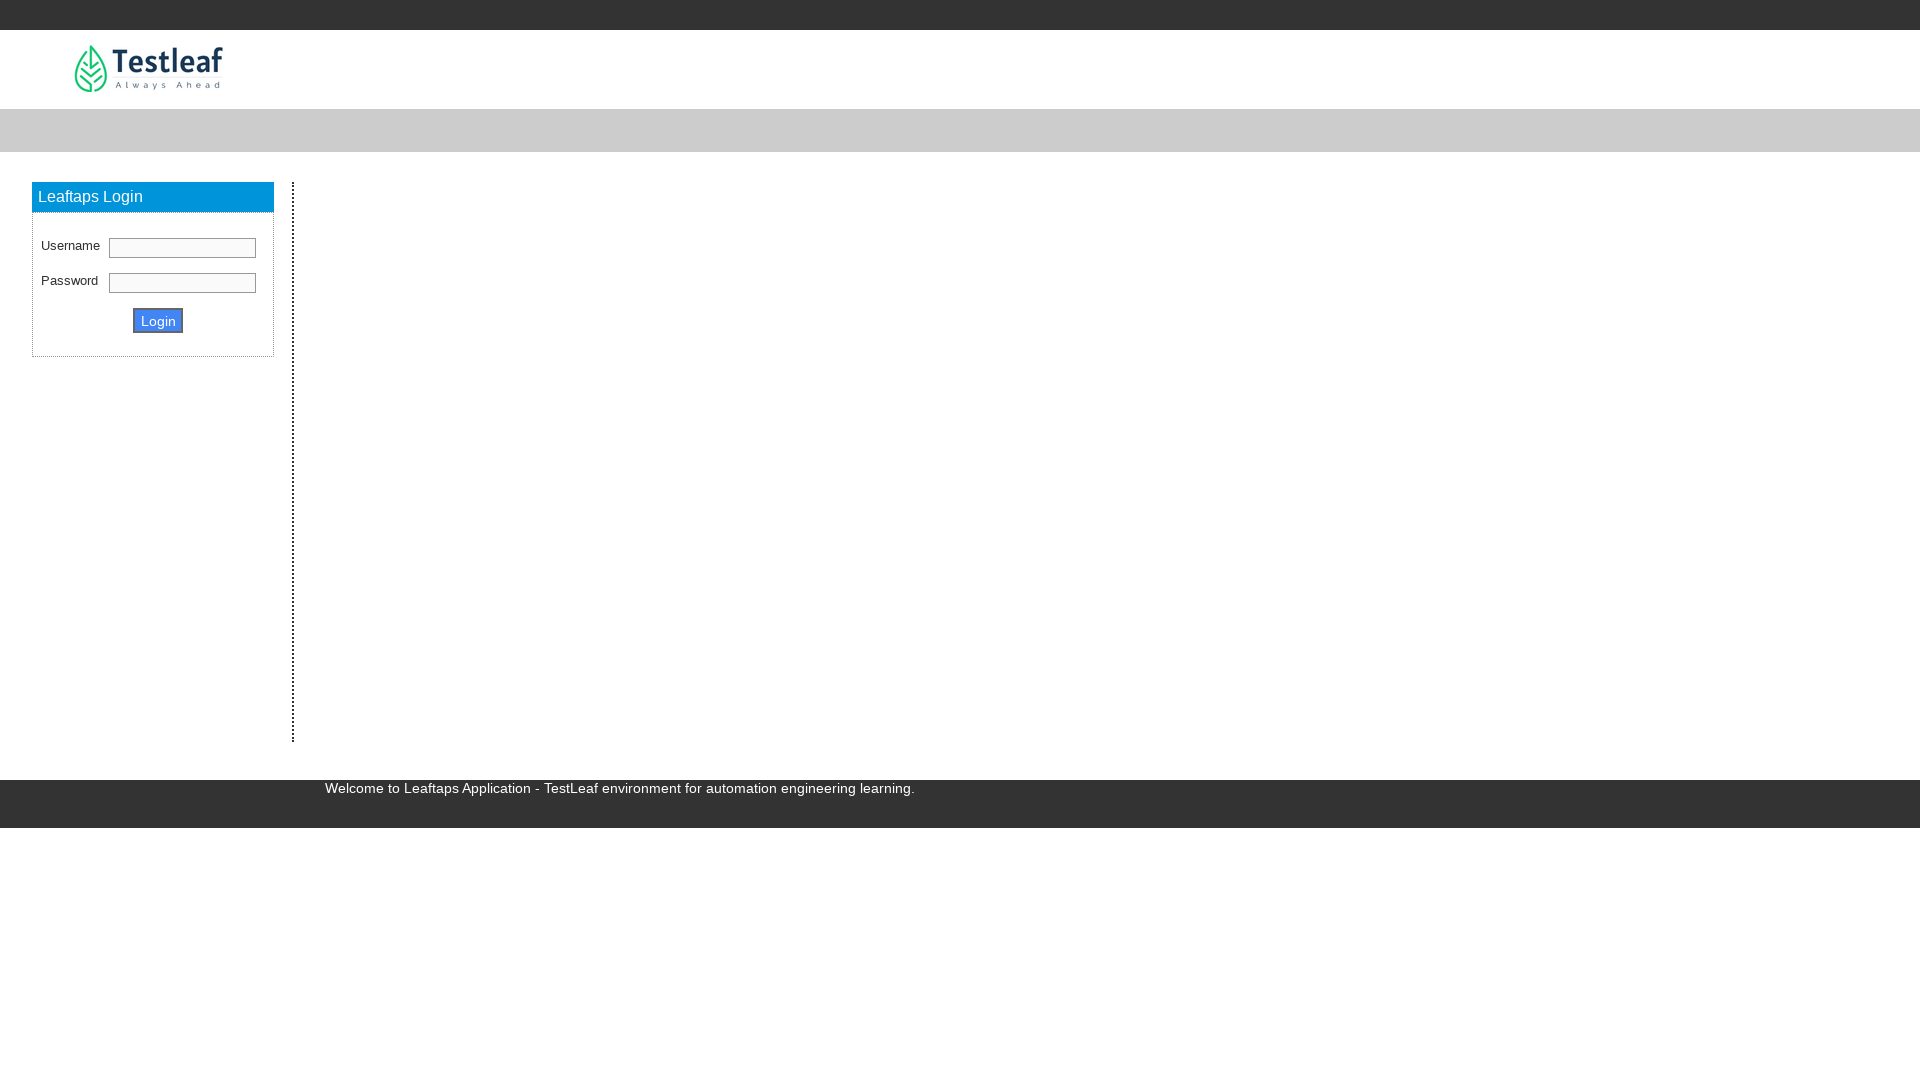